Tests a multi-step form flow by calculating a mathematical value to find and click a specific link, then filling out a registration form with personal information (first name, last name, city, country) and submitting it.

Starting URL: http://suninjuly.github.io/find_link_text

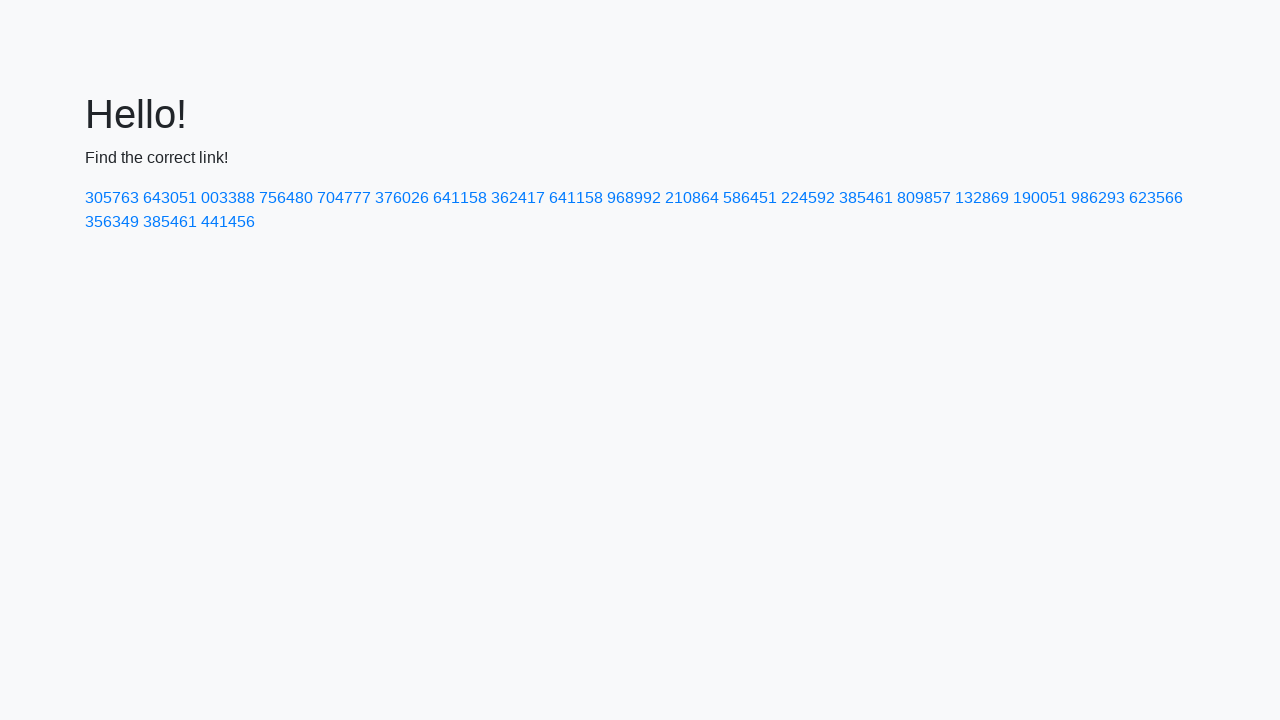

Calculated mathematical value for link text: 224592
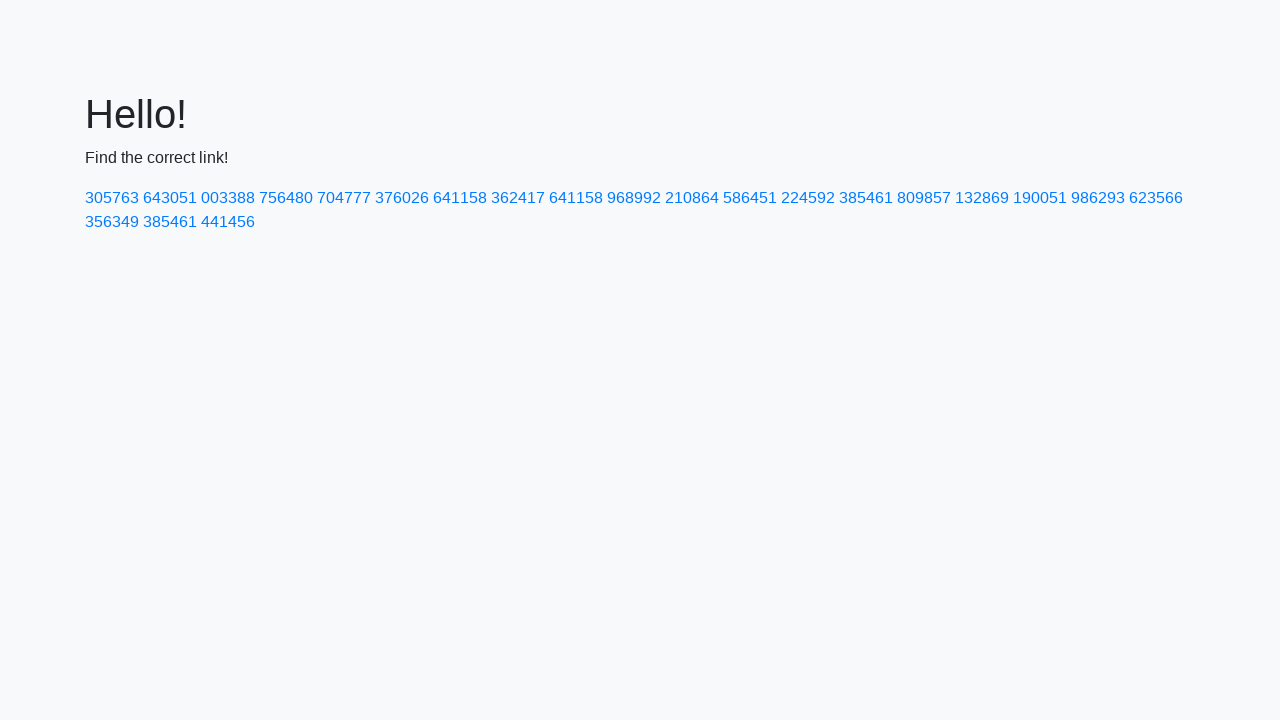

Clicked link with calculated text value at (808, 198) on text=224592
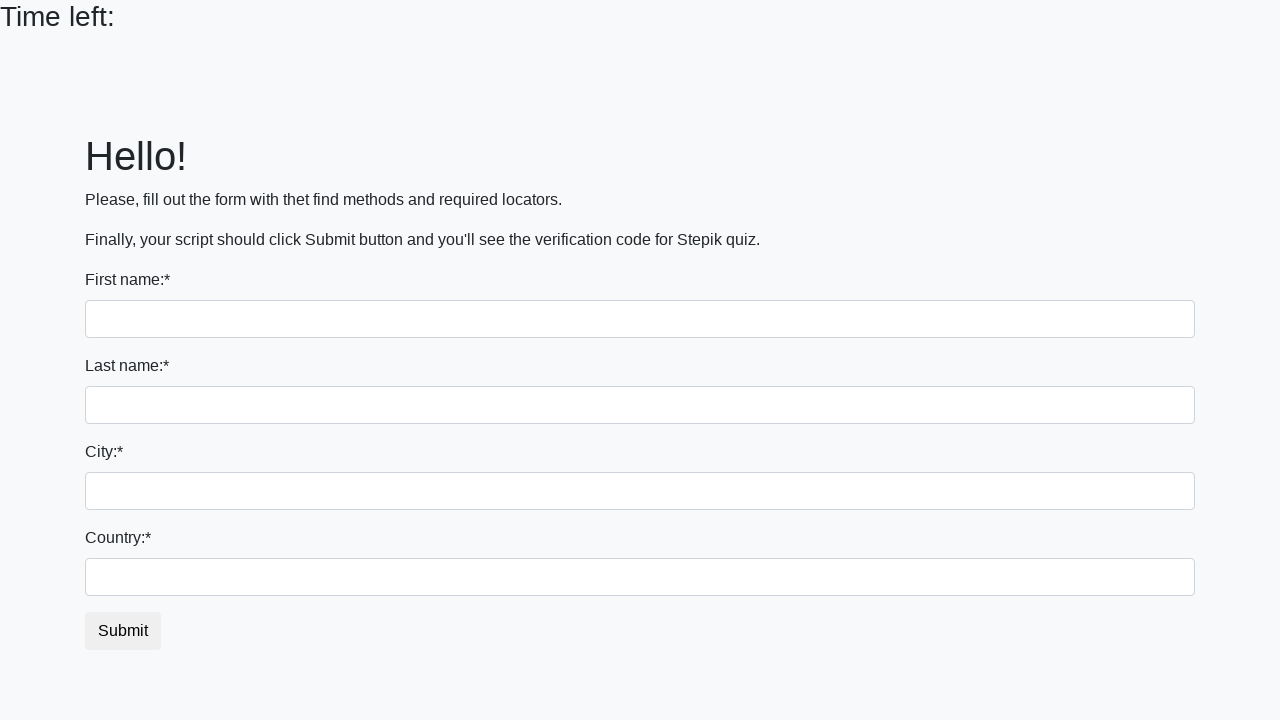

Filled first name field with 'Ivan' on input
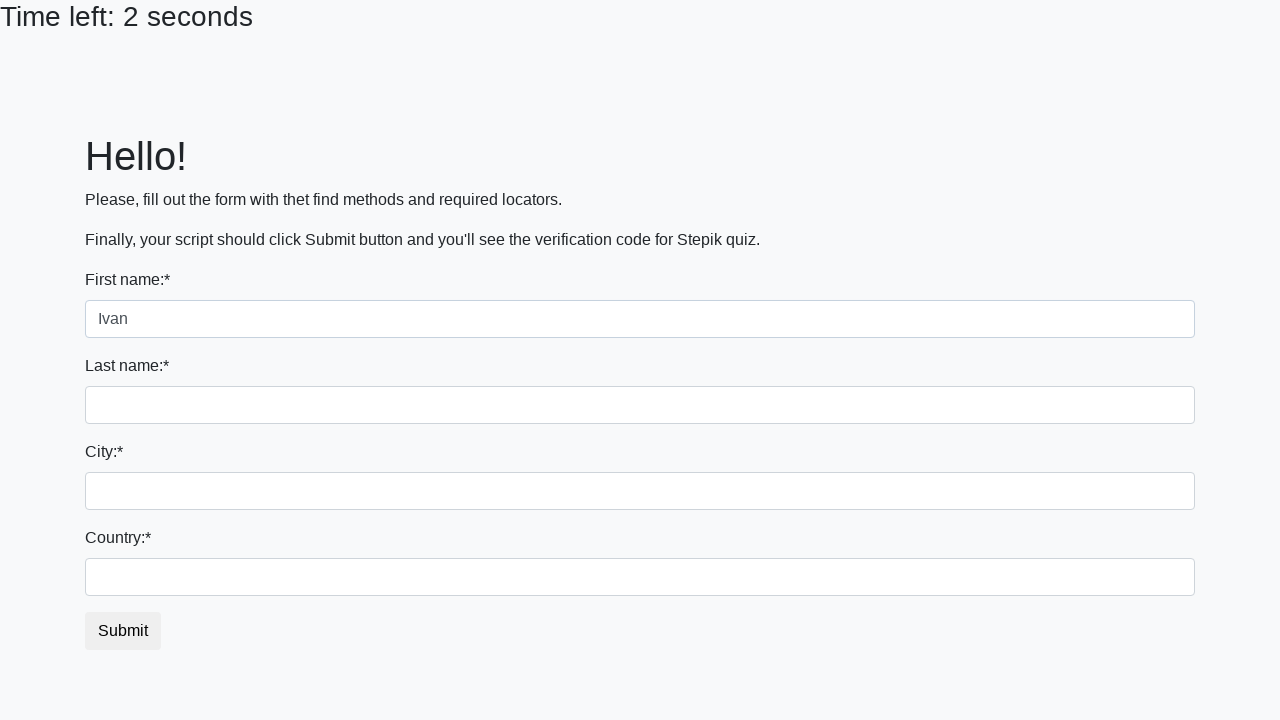

Filled last name field with 'Petrov' on input[name='last_name']
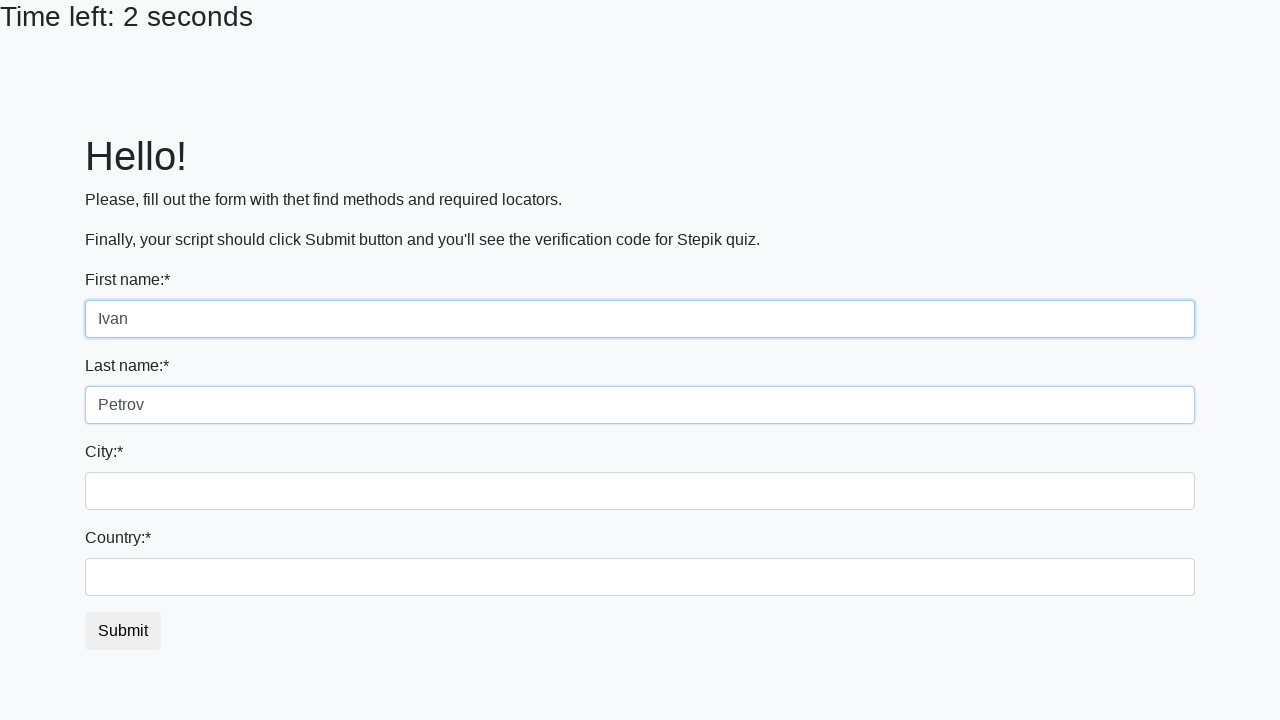

Filled city field with 'Smolensk' on .city
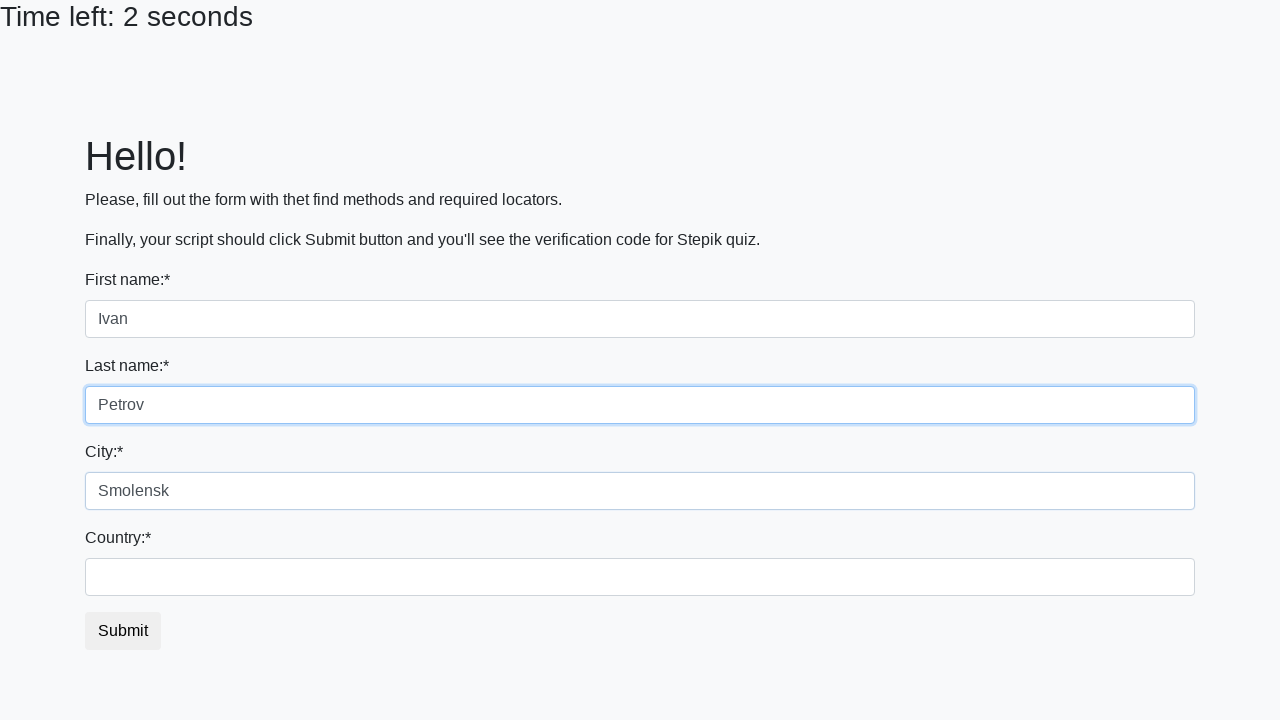

Filled country field with 'Russia' on #country
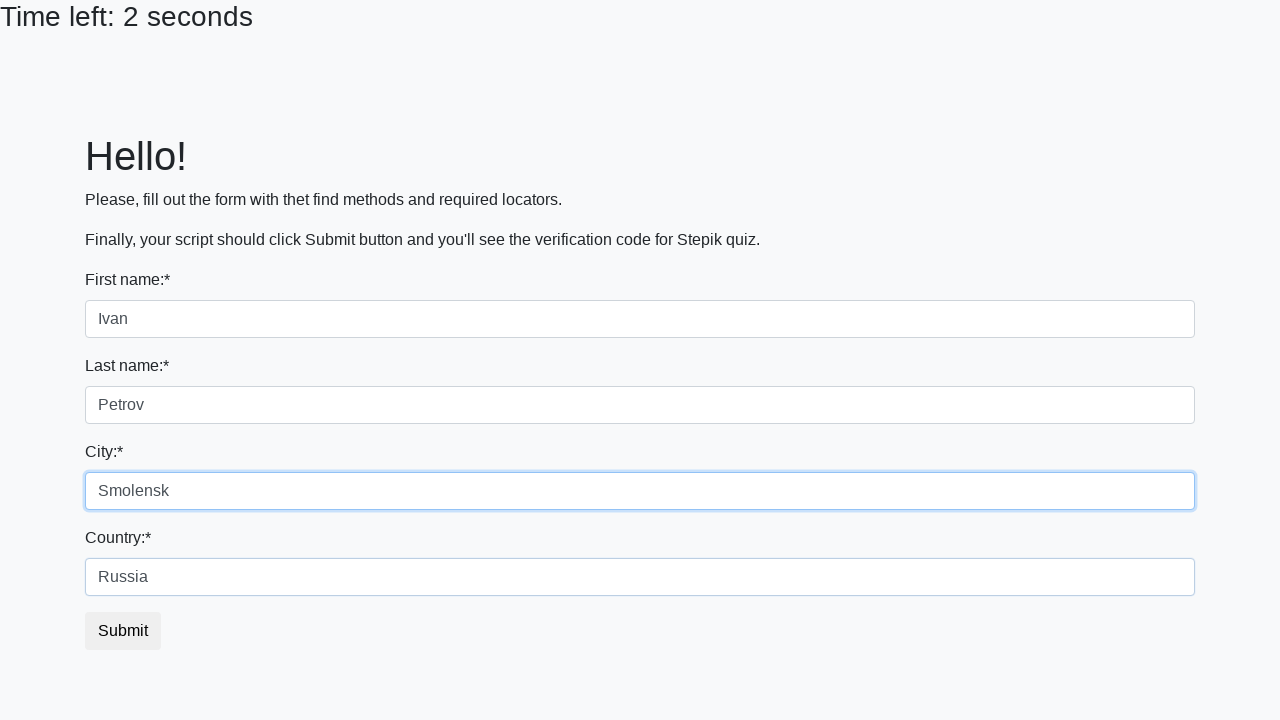

Clicked submit button to register at (123, 631) on button.btn
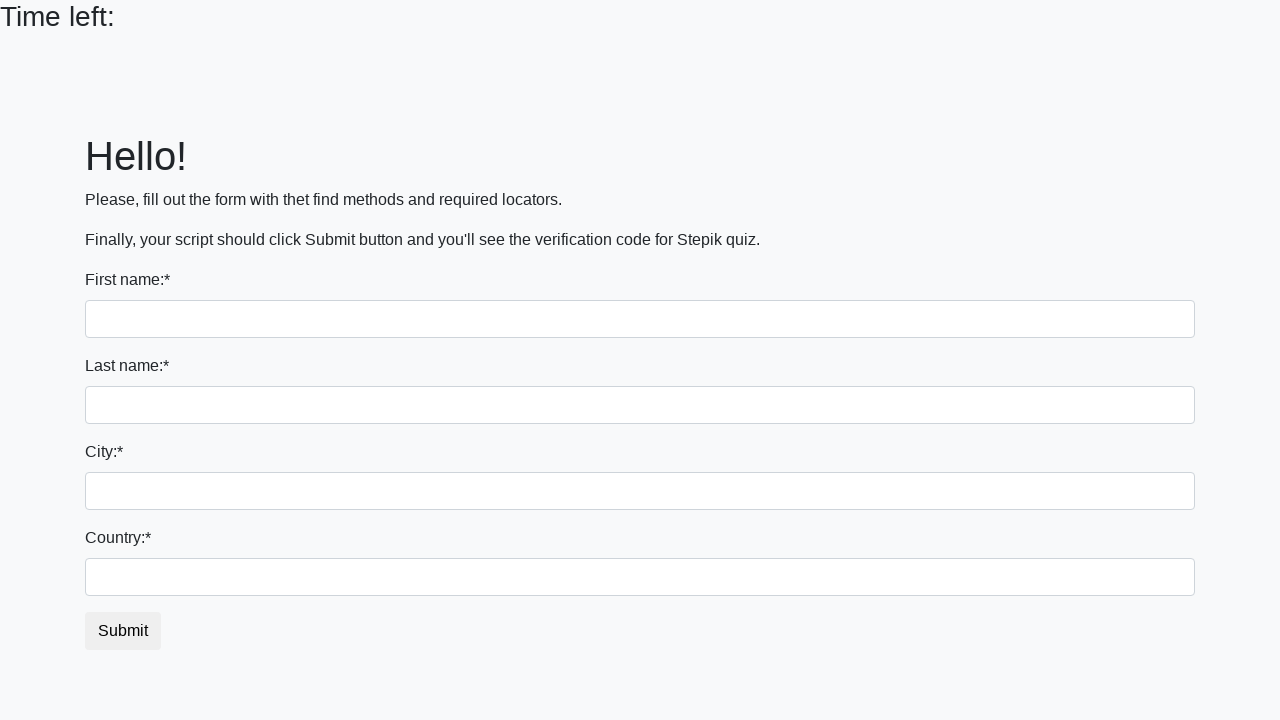

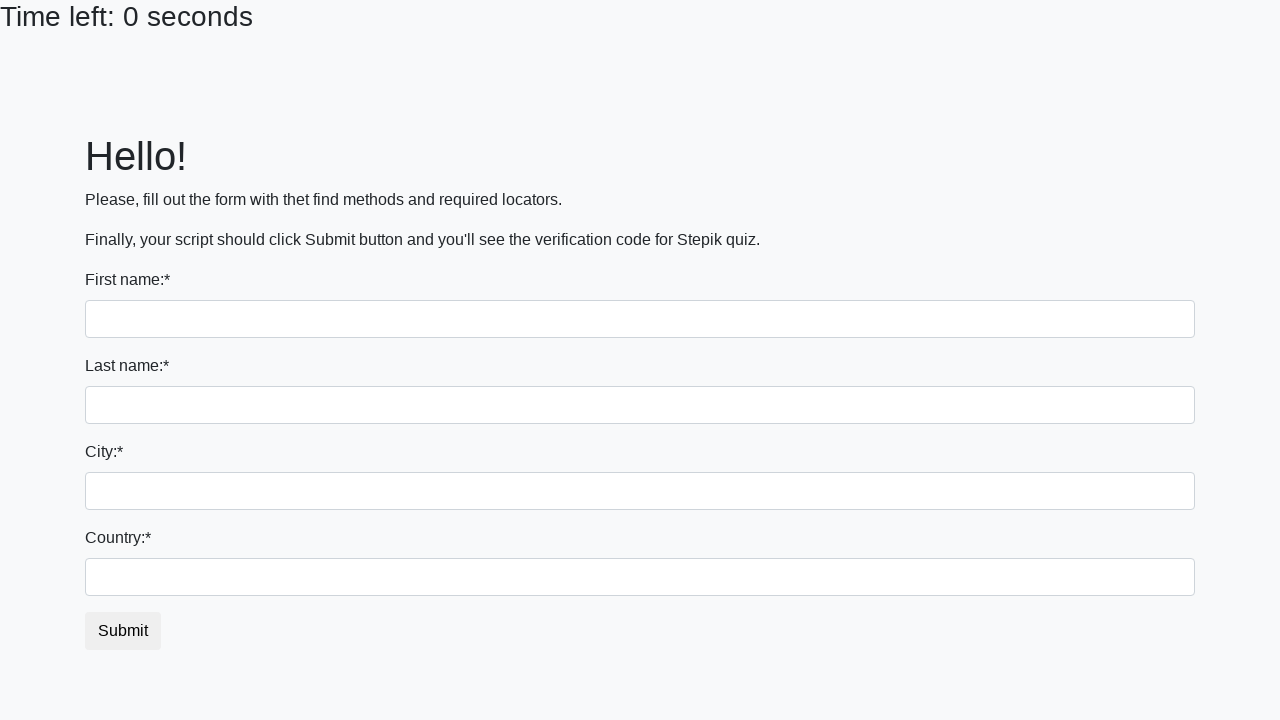